Tests clicking on an input field associated with the label "I have a car" within an iframe on W3Schools

Starting URL: https://www.w3schools.com/tags/tryit.asp?filename=tryhtml5_input_type_checkbox

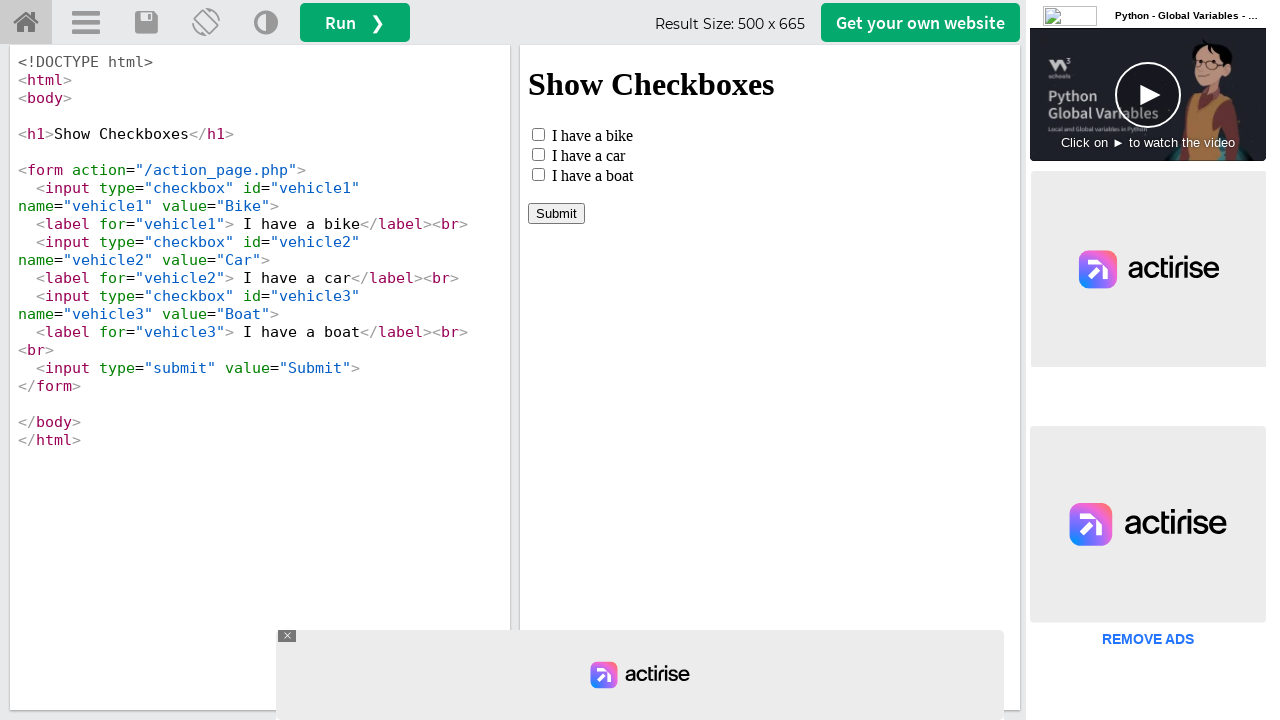

Located iframe with ID 'iframeResult'
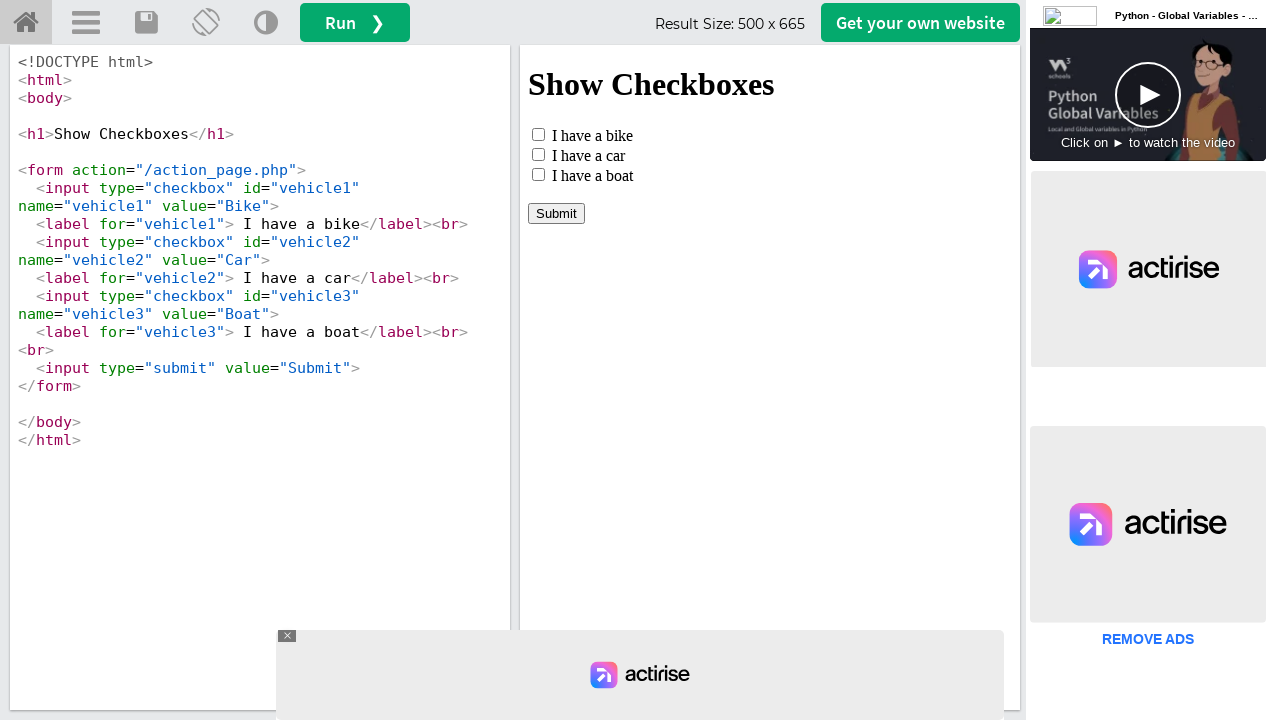

Clicked on input field associated with 'I have a car' label at (588, 155) on #iframeResult >> internal:control=enter-frame >> label:has-text('I have a car')
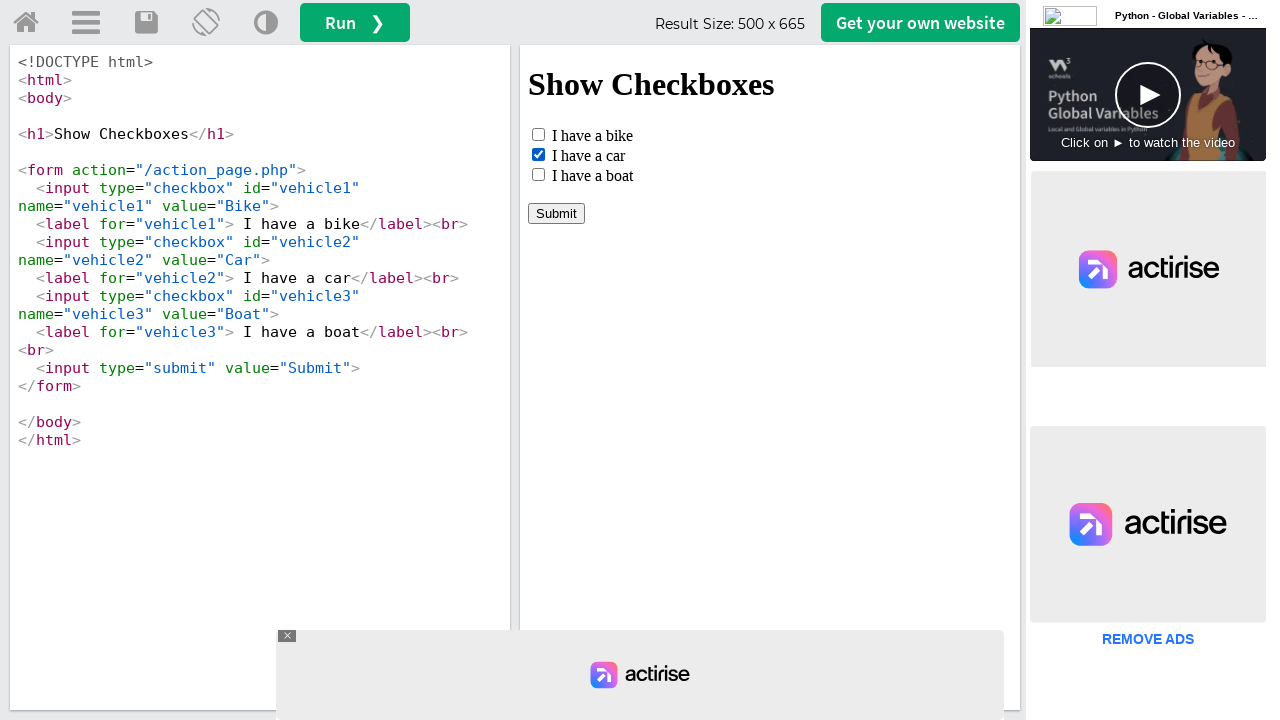

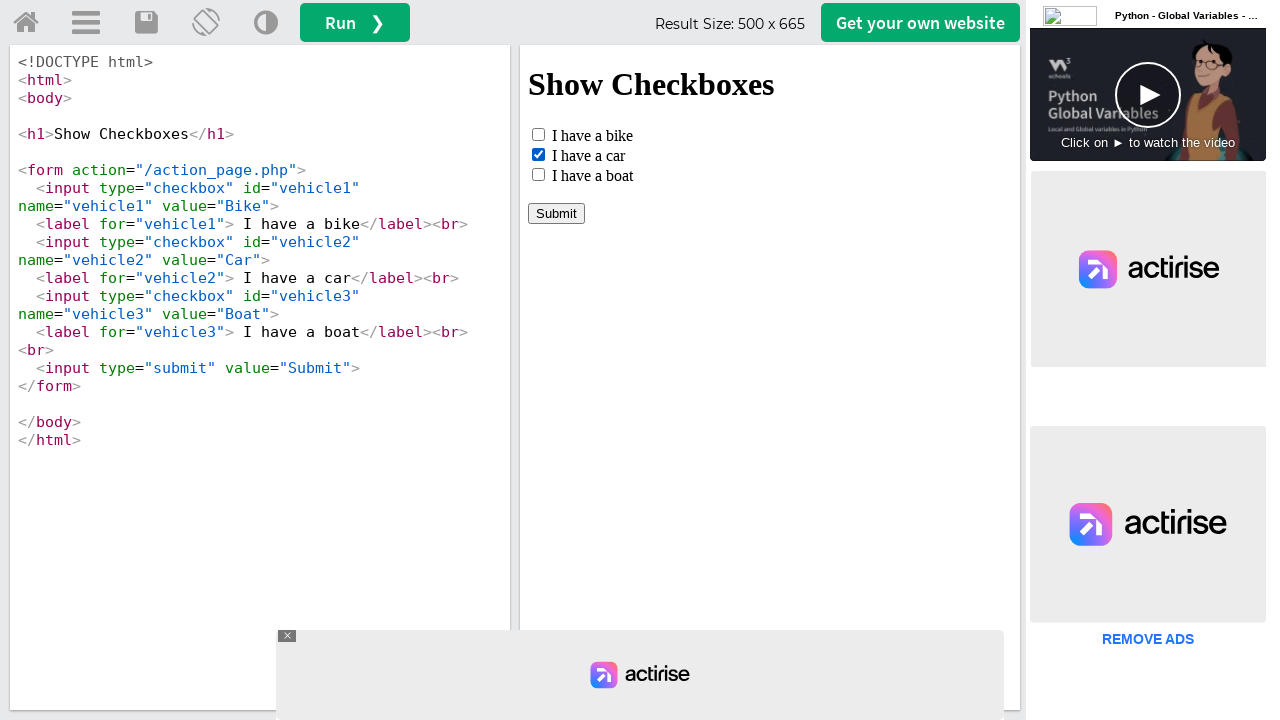